Tests drag and drop functionality on jQuery UI demo page by dragging an element and dropping it onto a target area within an iframe

Starting URL: https://jqueryui.com/droppable/

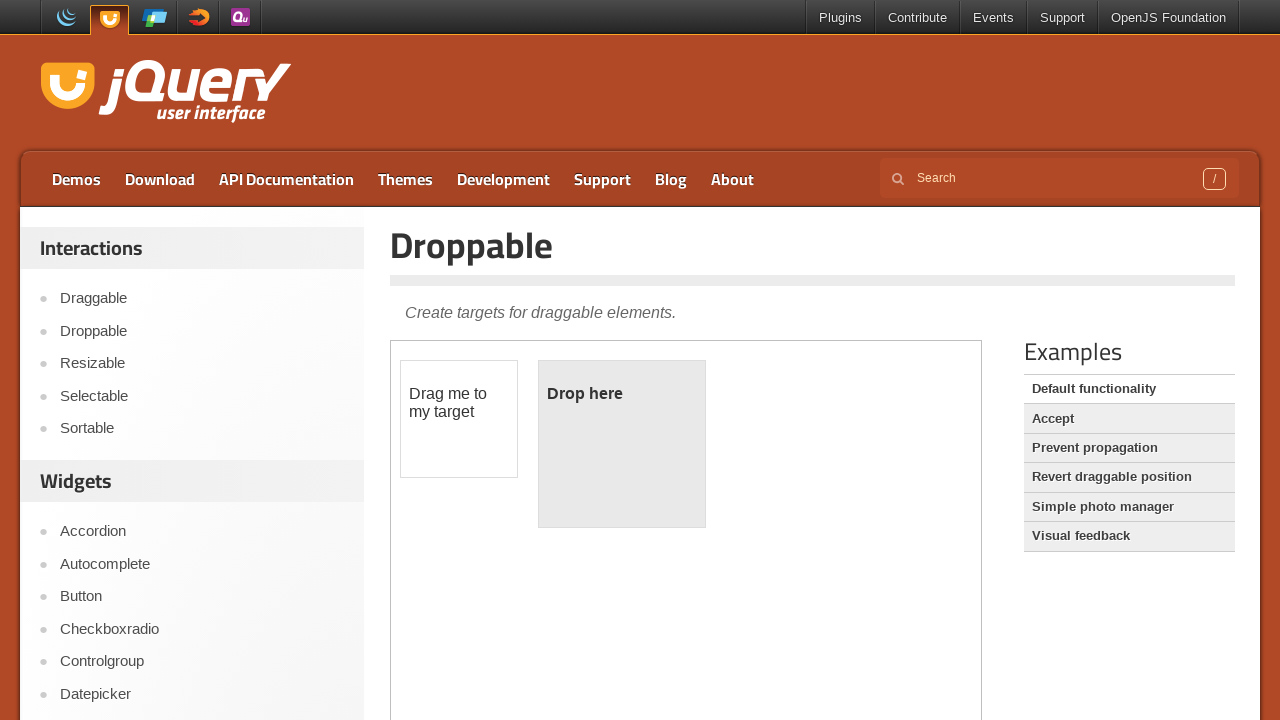

Located iframe containing drag and drop demo
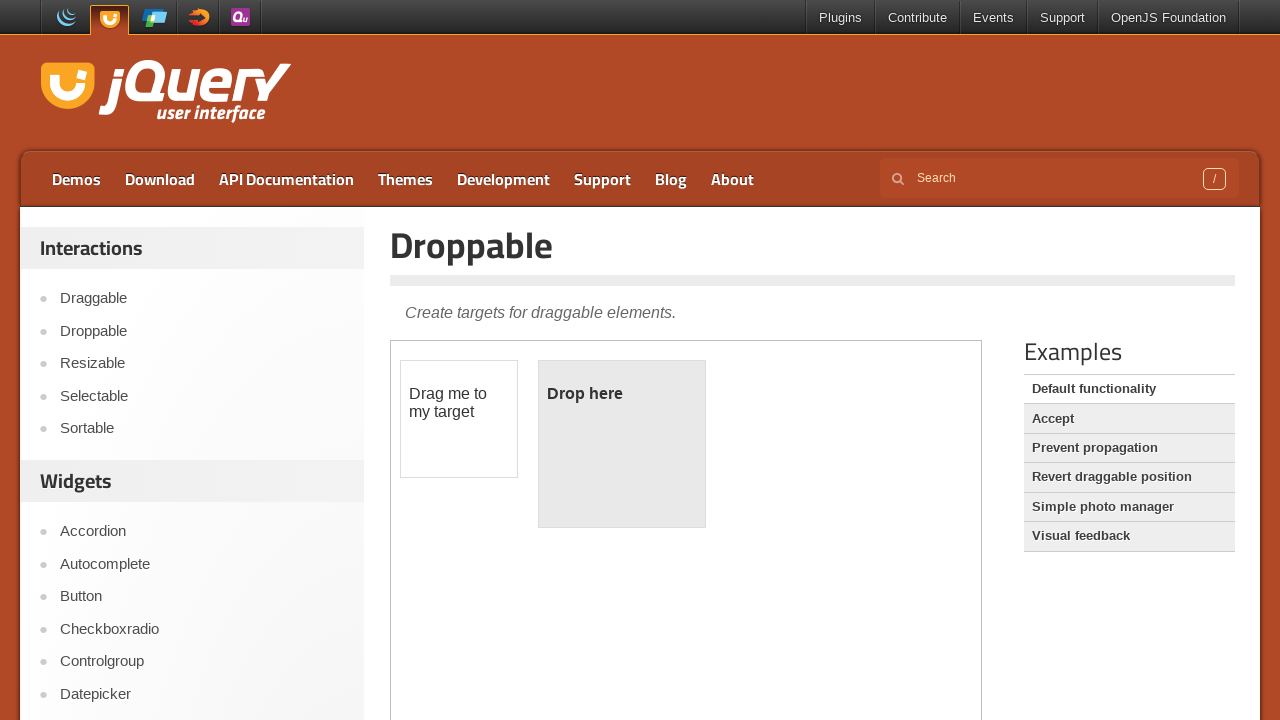

Located draggable element
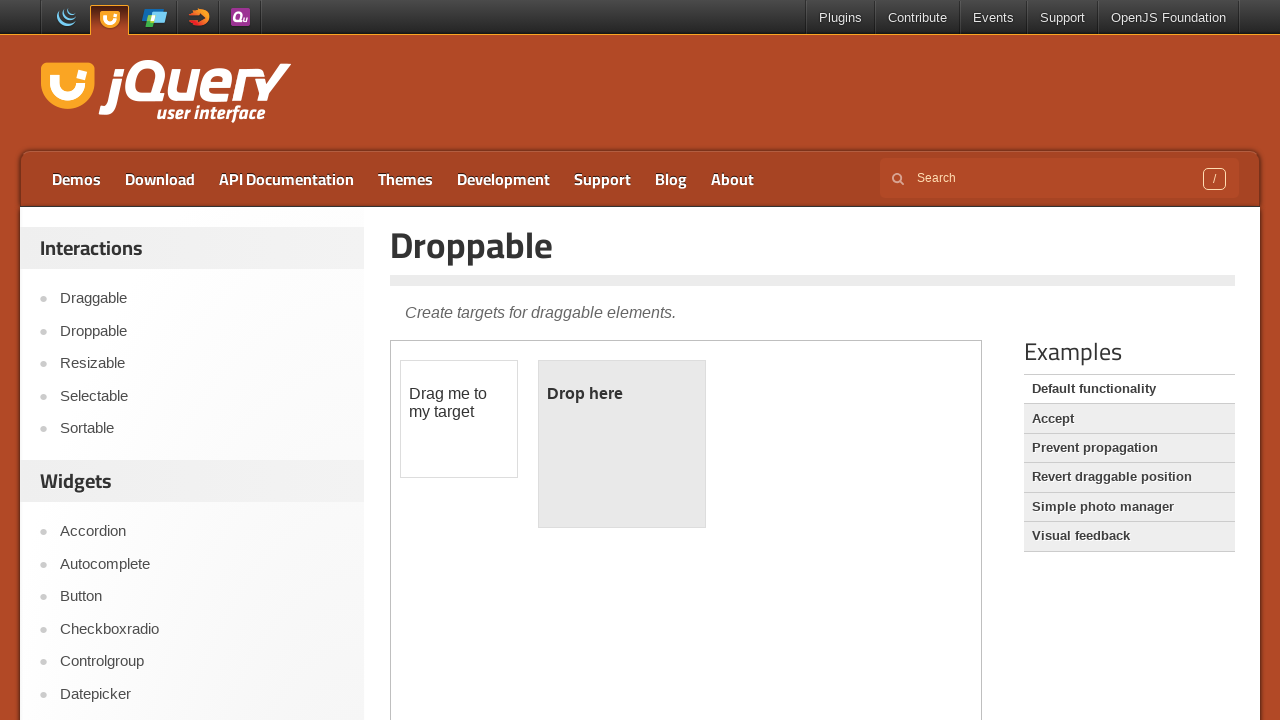

Located droppable target element
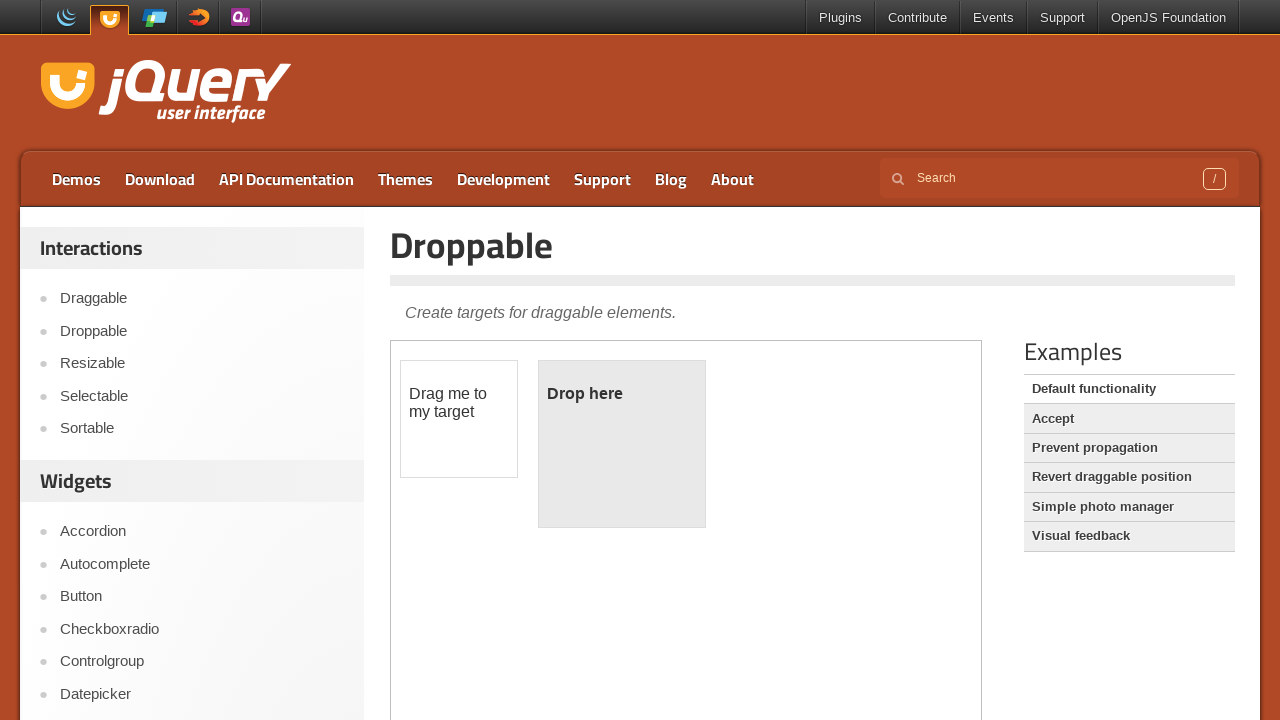

Dragged draggable element onto droppable target area at (622, 444)
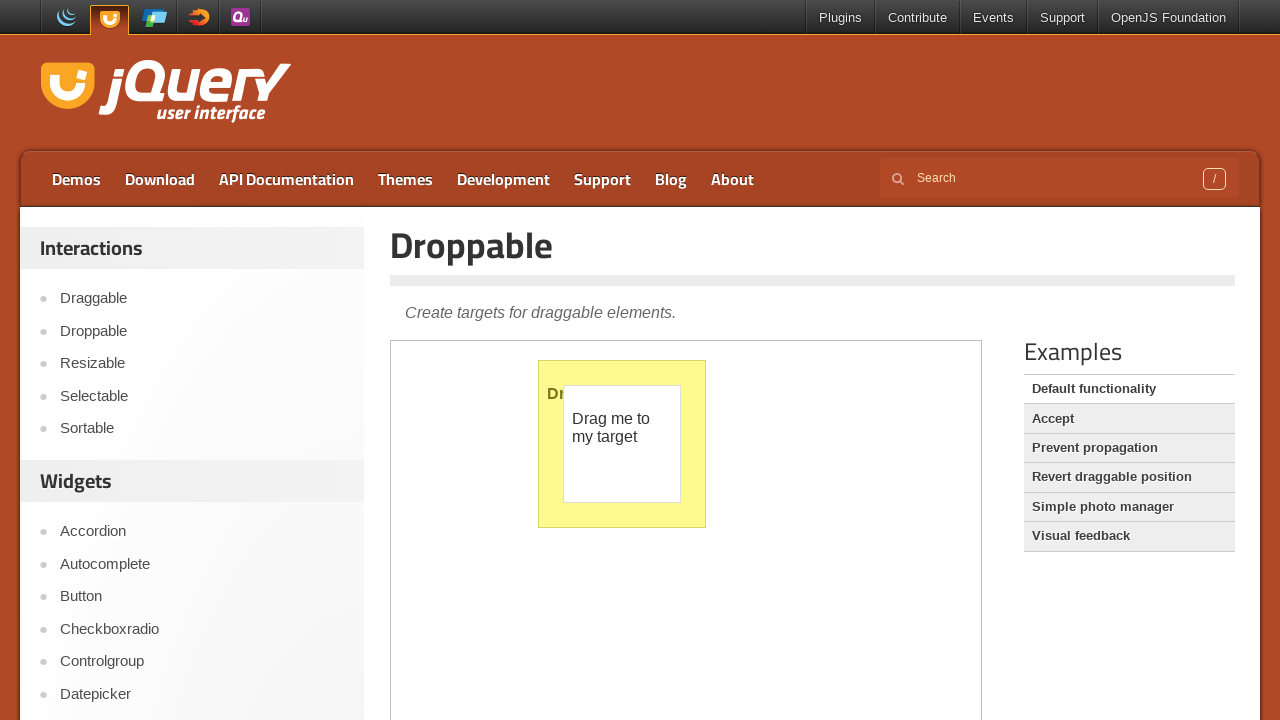

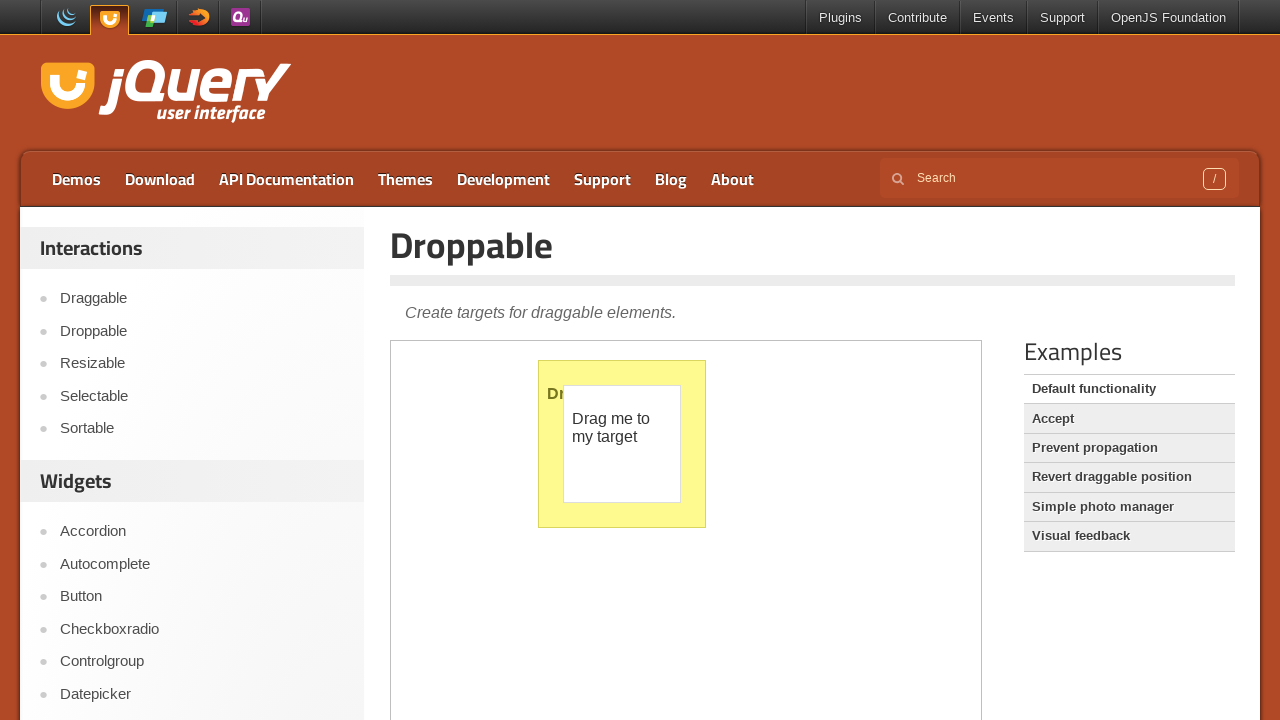